Tests dynamic controls functionality by clicking the Remove button and waiting for the Add button to appear, demonstrating implicit wait behavior on a dynamic page.

Starting URL: http://the-internet.herokuapp.com/dynamic_controls

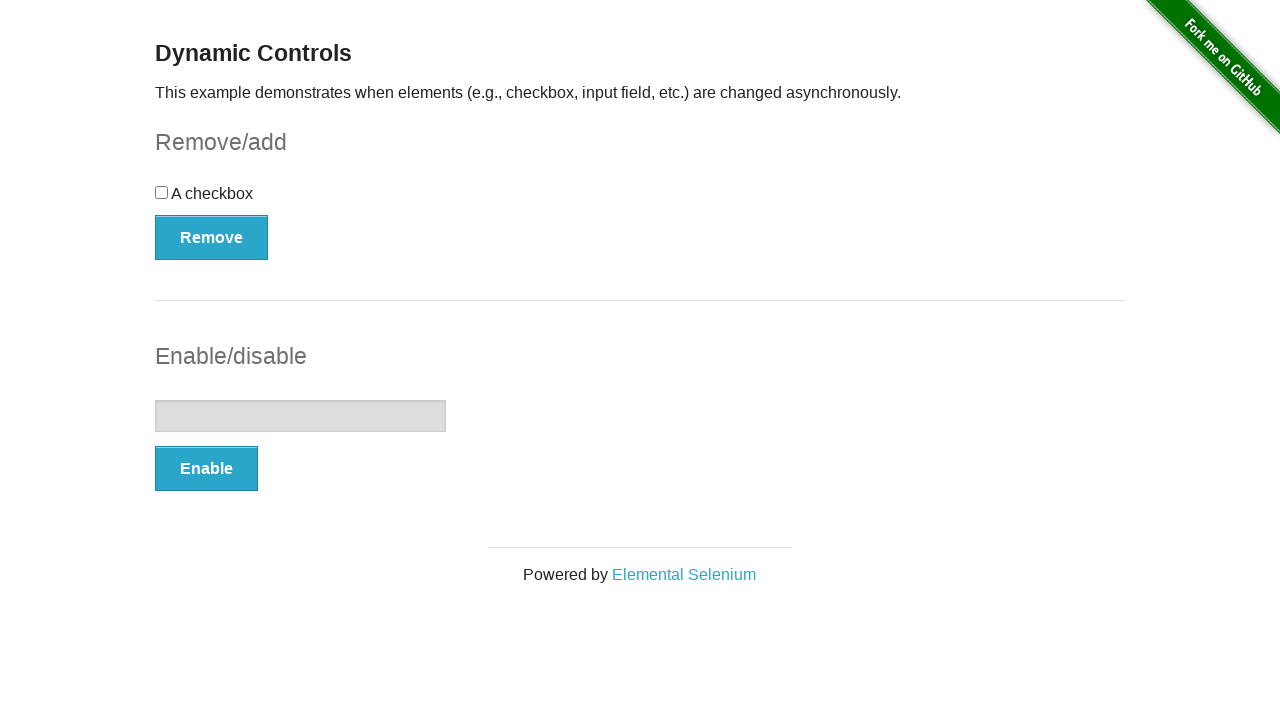

Clicked the Remove button to trigger dynamic control removal at (212, 237) on xpath=//*[.='Remove']
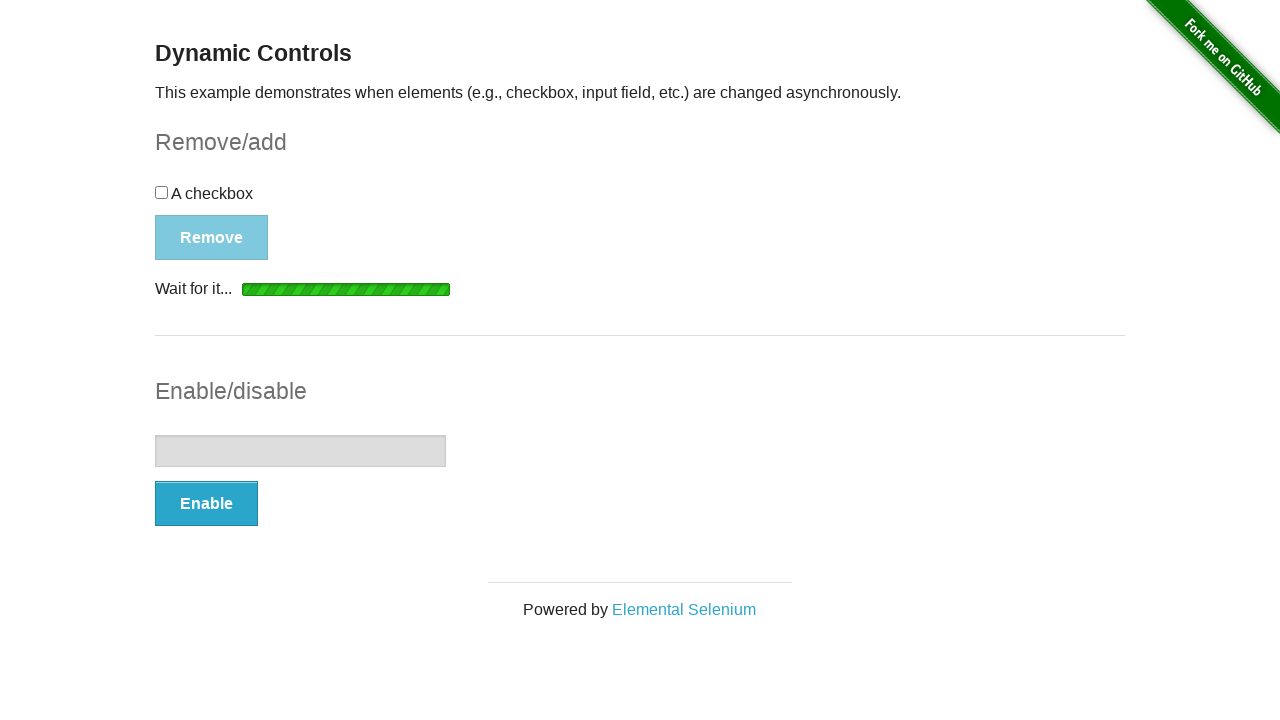

Add button appeared after Remove button was clicked, demonstrating implicit wait behavior
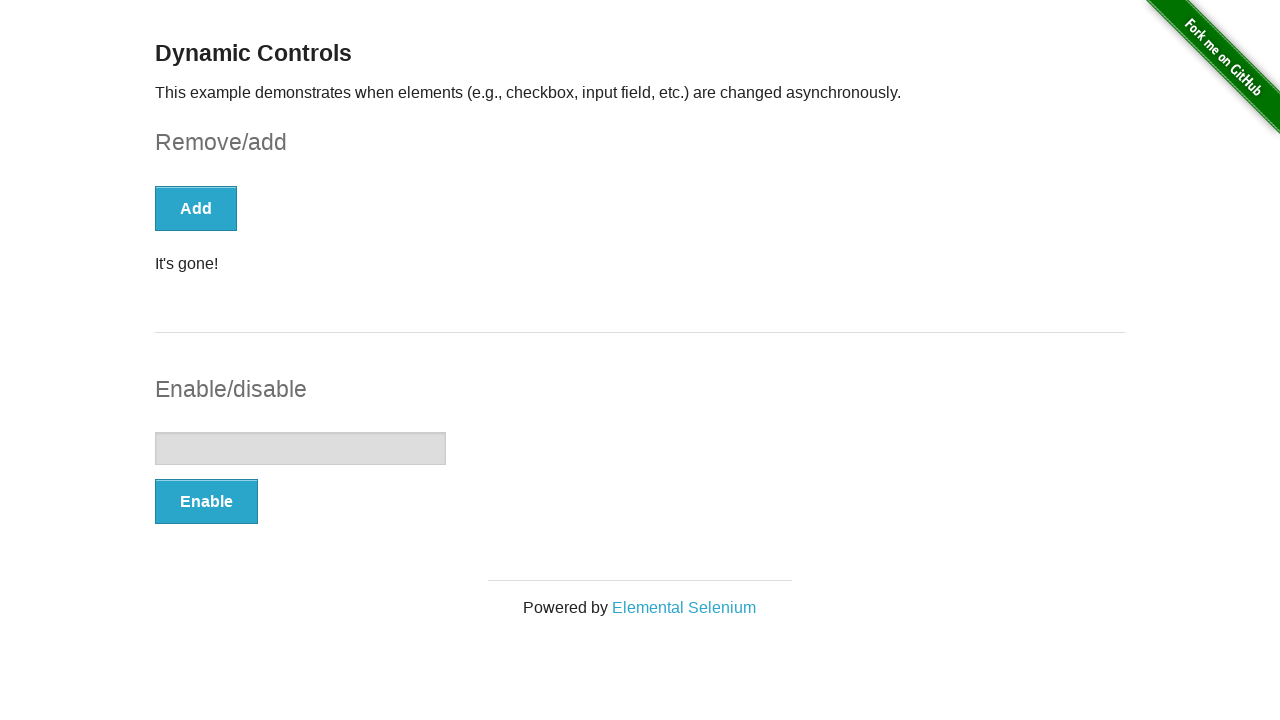

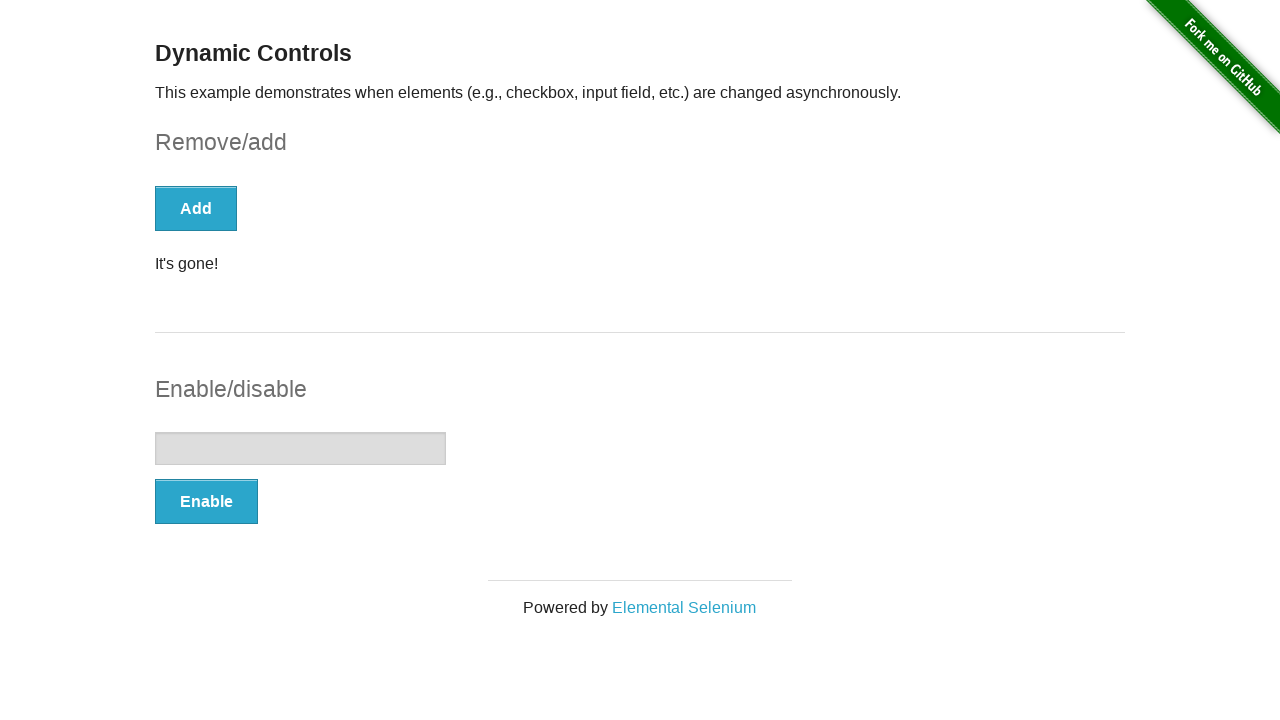